Tests category/industry selection on a Korean grid listing page by clicking dropdown menu options and scrolling through the results container to load content.

Starting URL: https://xn--v69ap5so3hsnb81e1wfh6z.com/grid

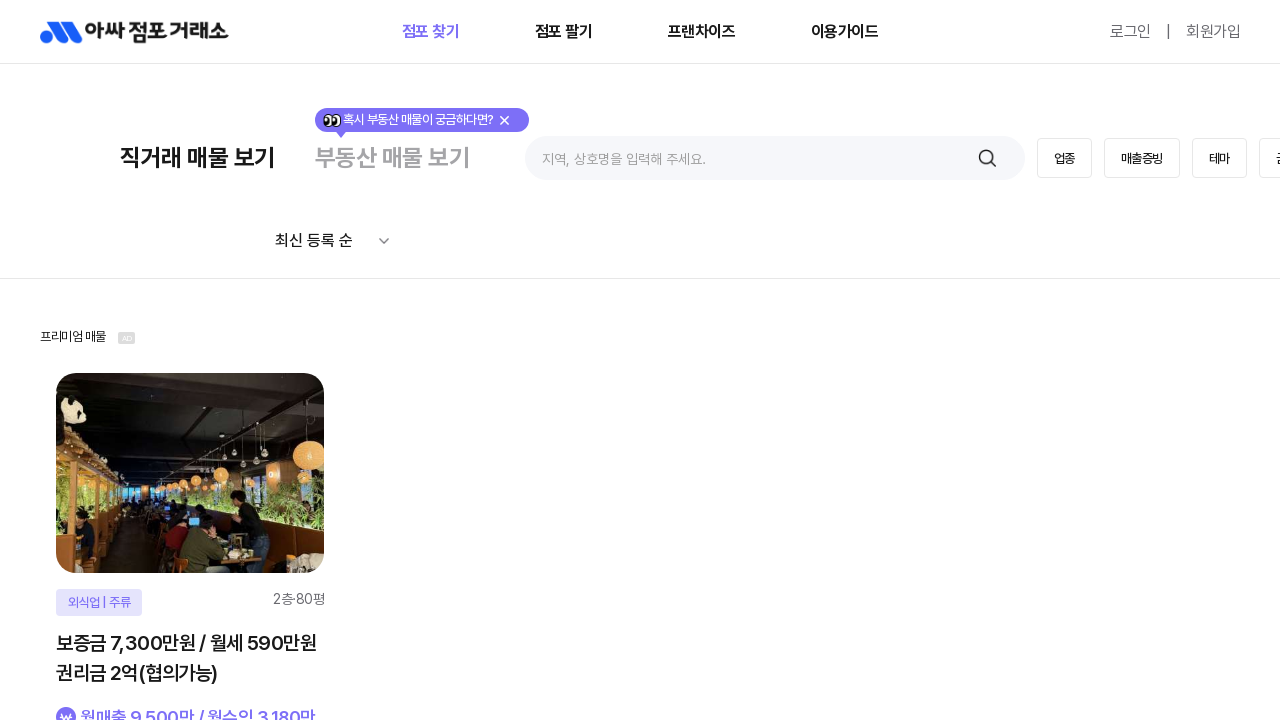

Clicked industry/category dropdown menu at (1064, 158) on xpath=//*[@id="form_search"]/div[2]/div/div[3]/div[2]
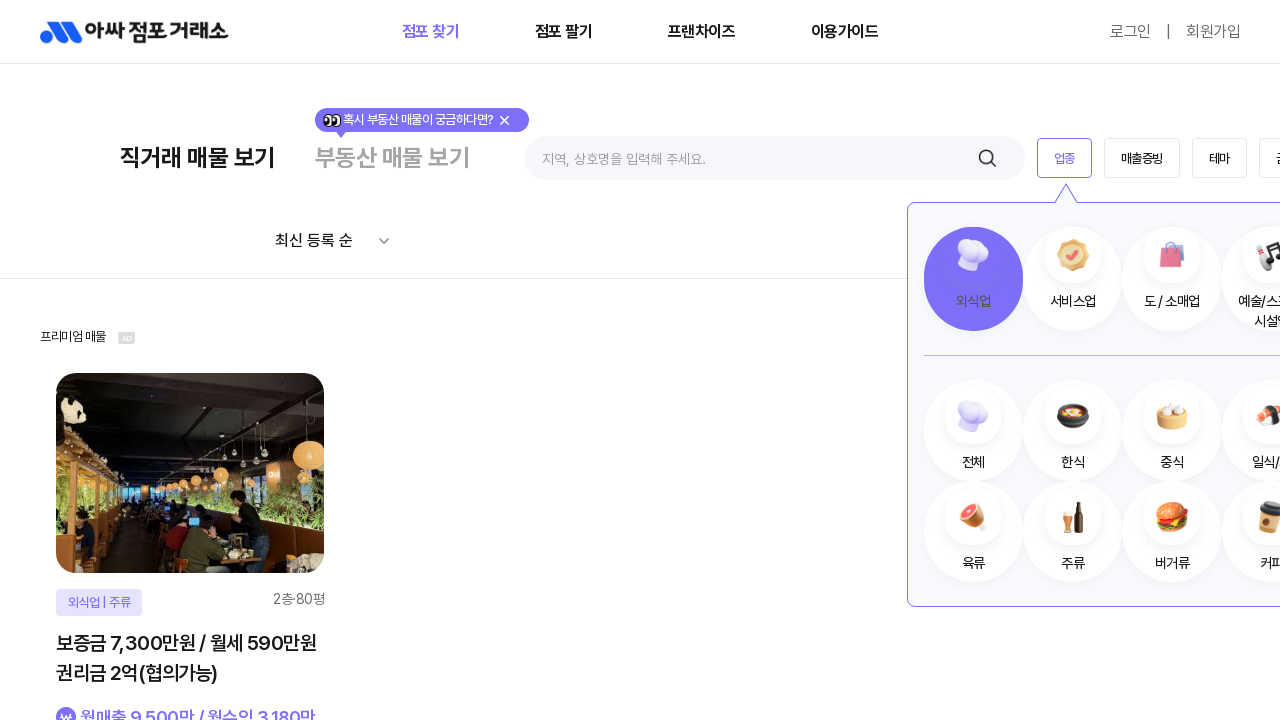

Selected category option from dropdown at (1172, 532) on xpath=//*[@id="tab_40"]/div[10]
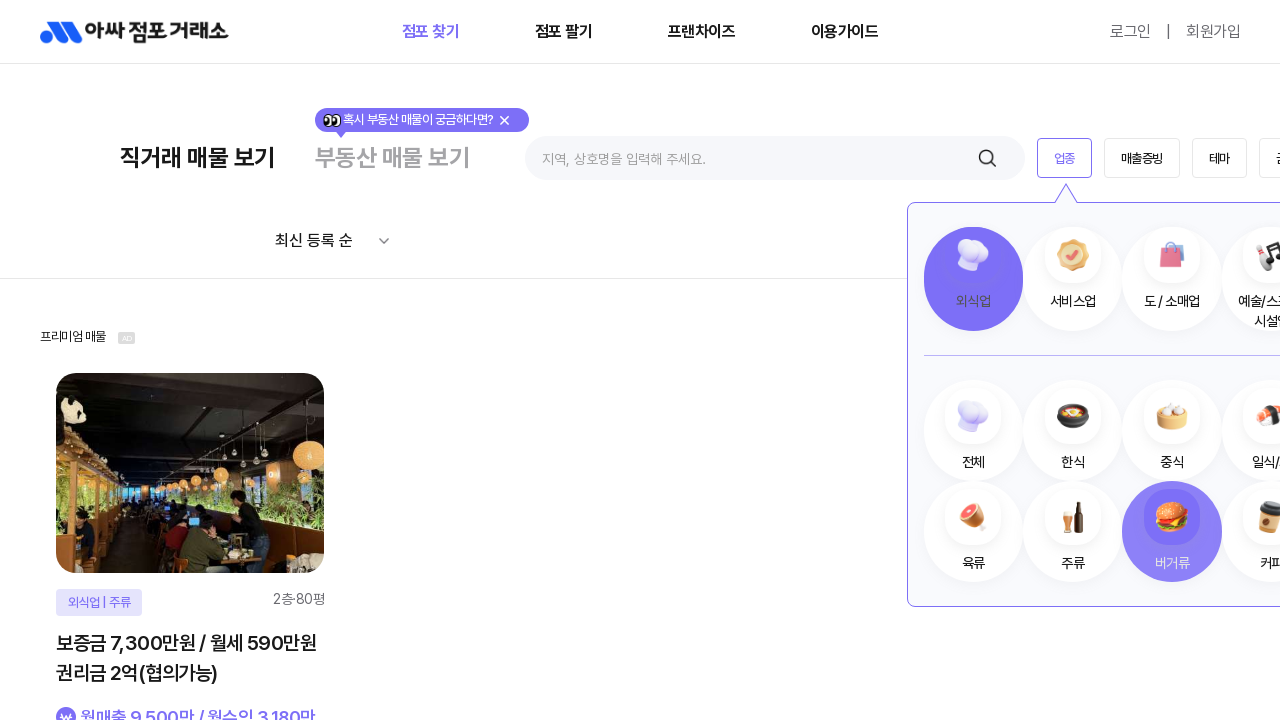

Closed dropdown menu at (1064, 158) on xpath=//*[@id="form_search"]/div[2]/div/div[3]/div[2]
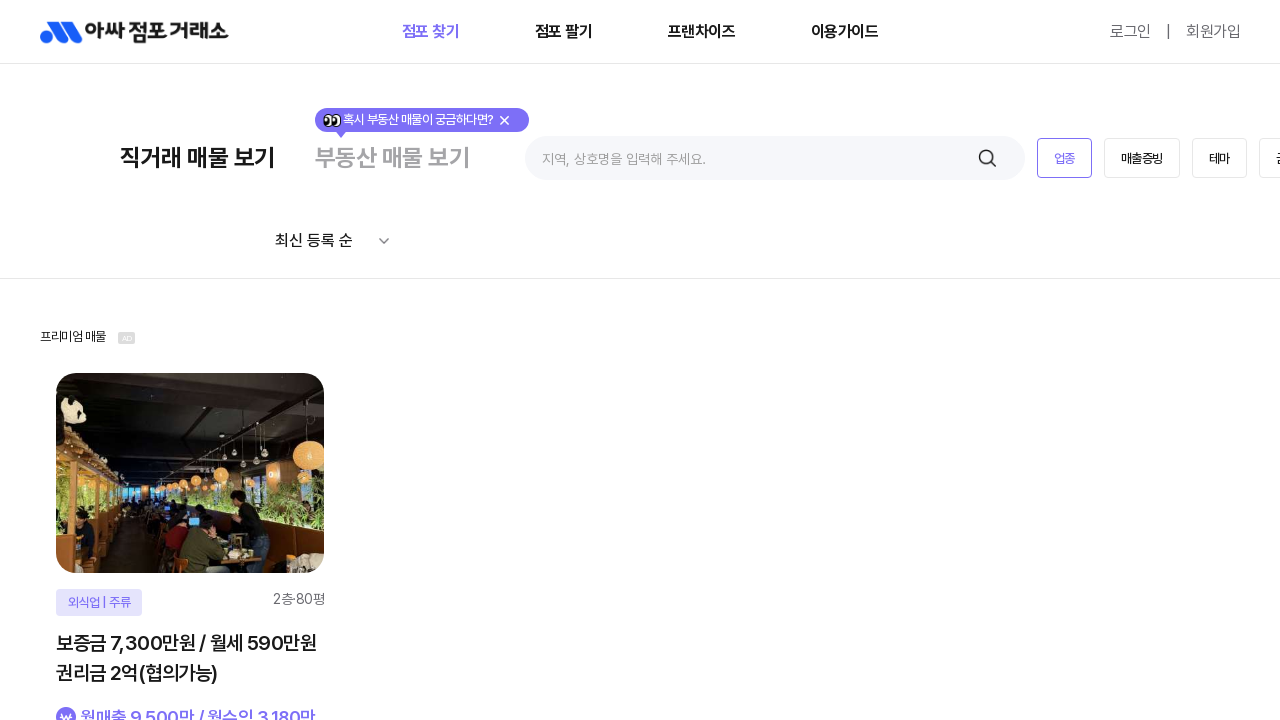

Grid list container appeared
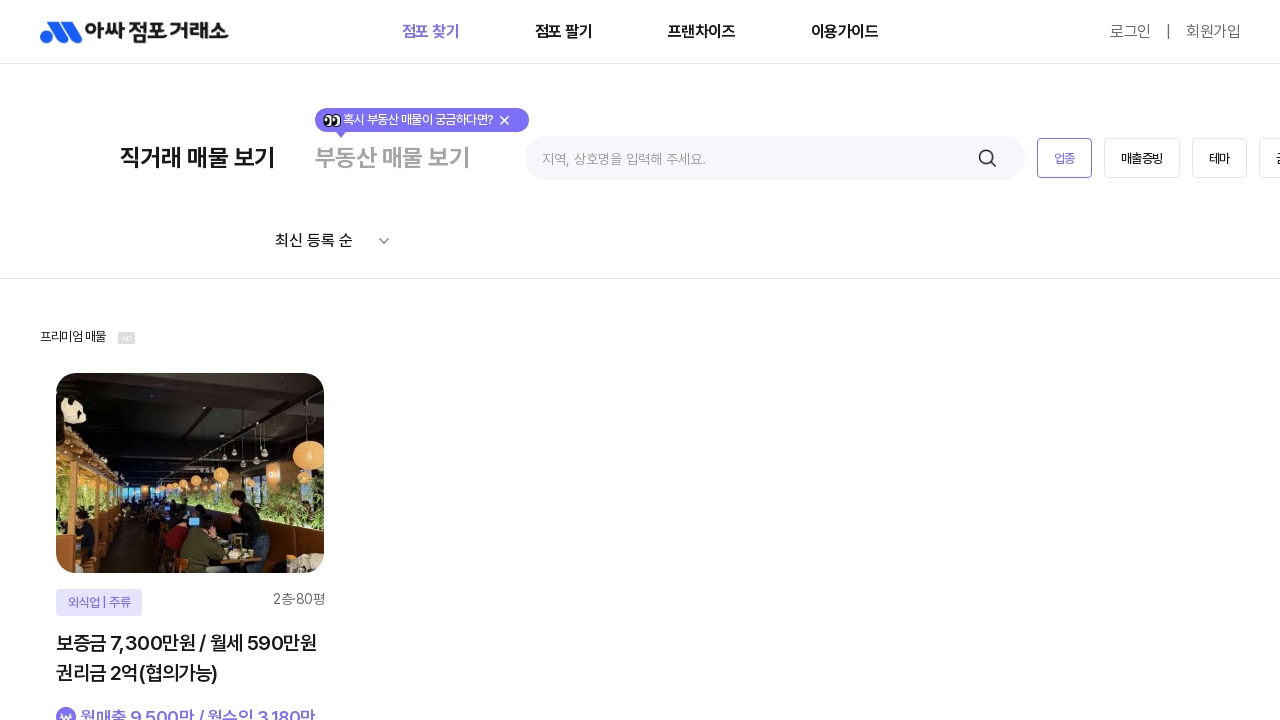

Retrieved initial grid list height
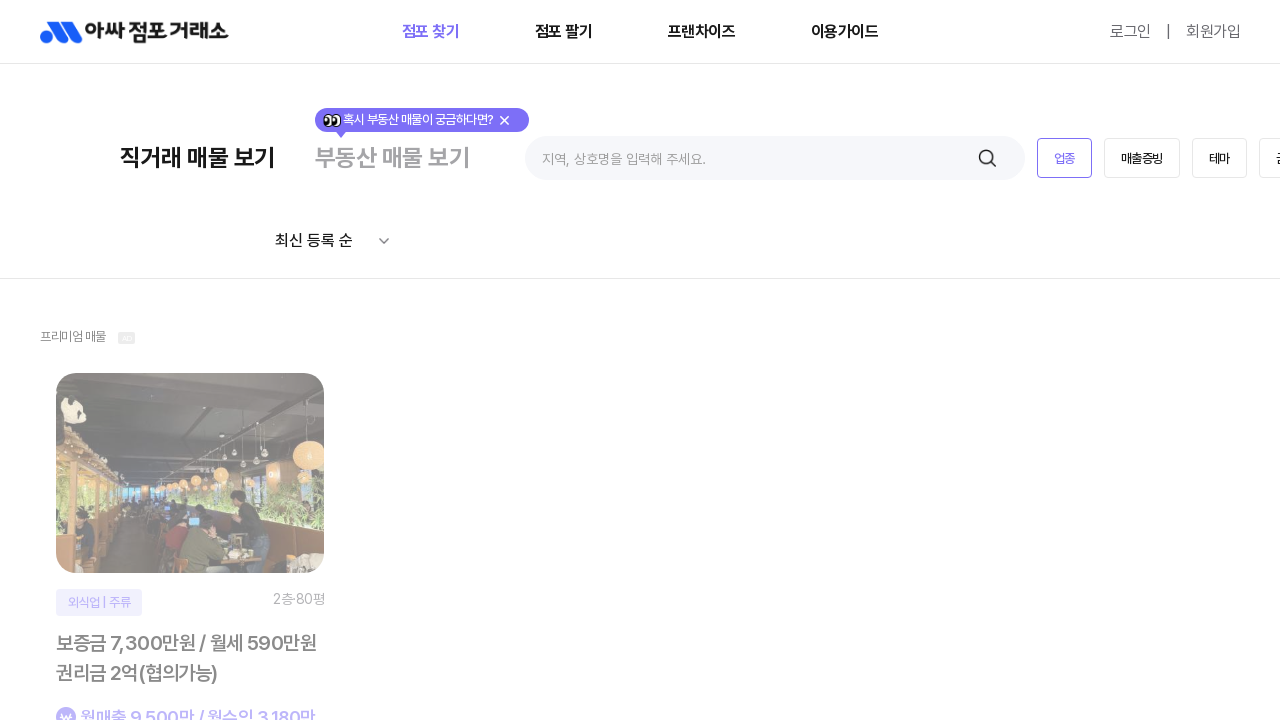

Scrolled grid list container to bottom
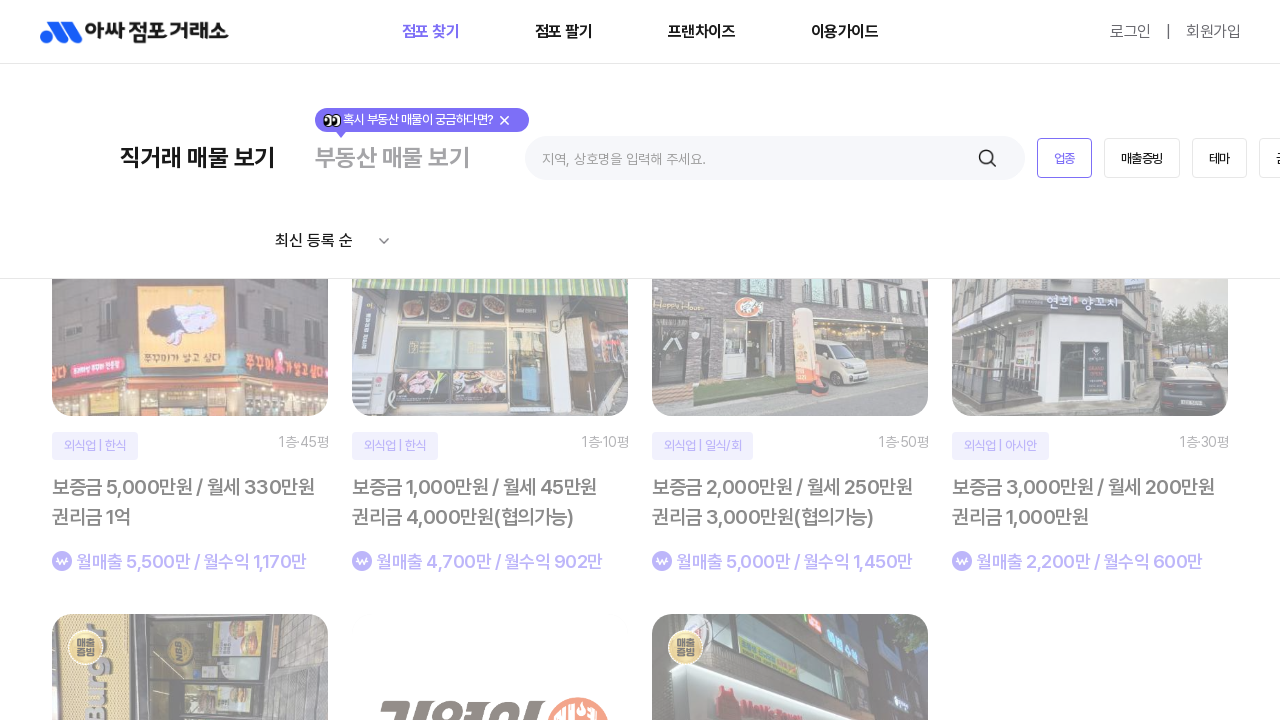

Waited 2 seconds for content to load
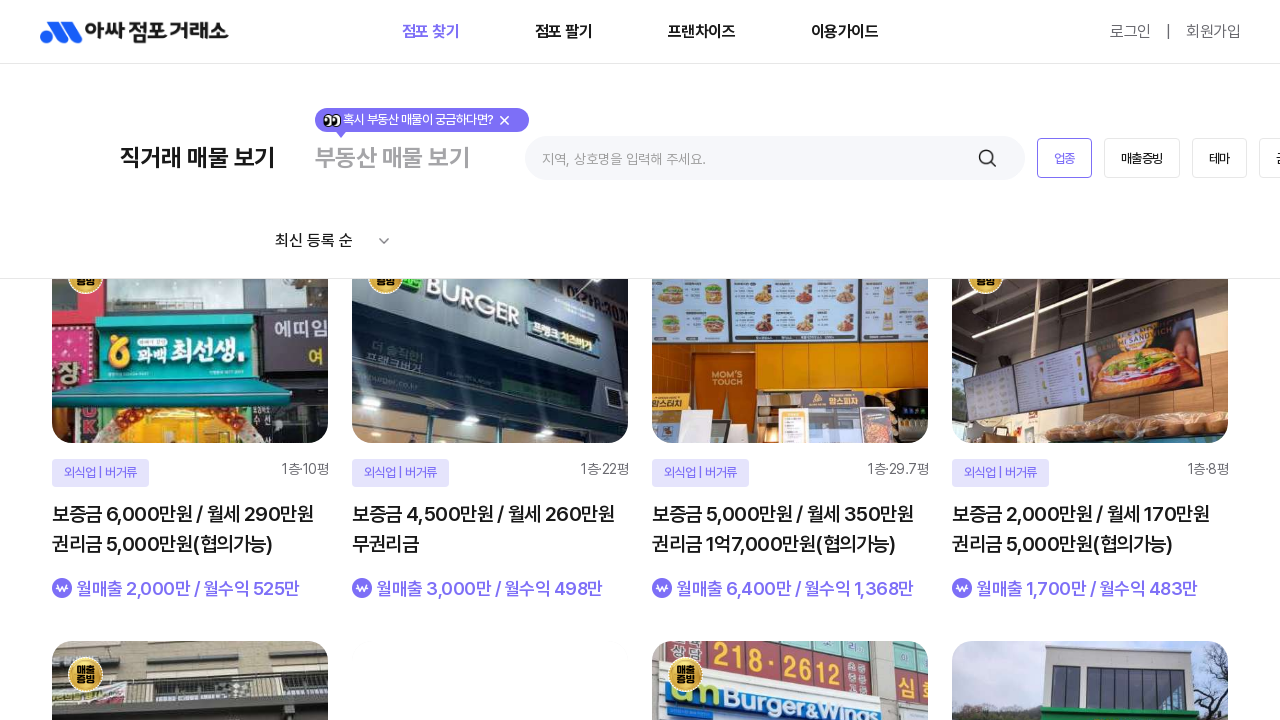

Checked grid list height for new content
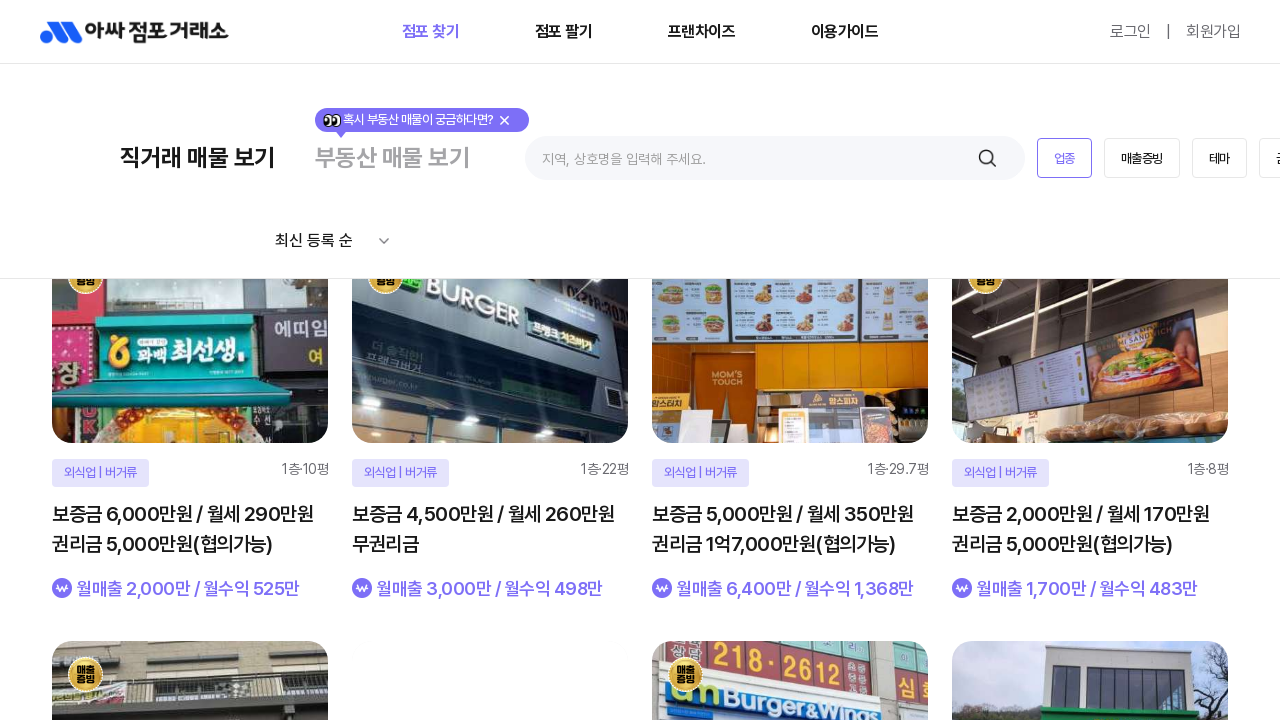

Scrolled grid list container to bottom
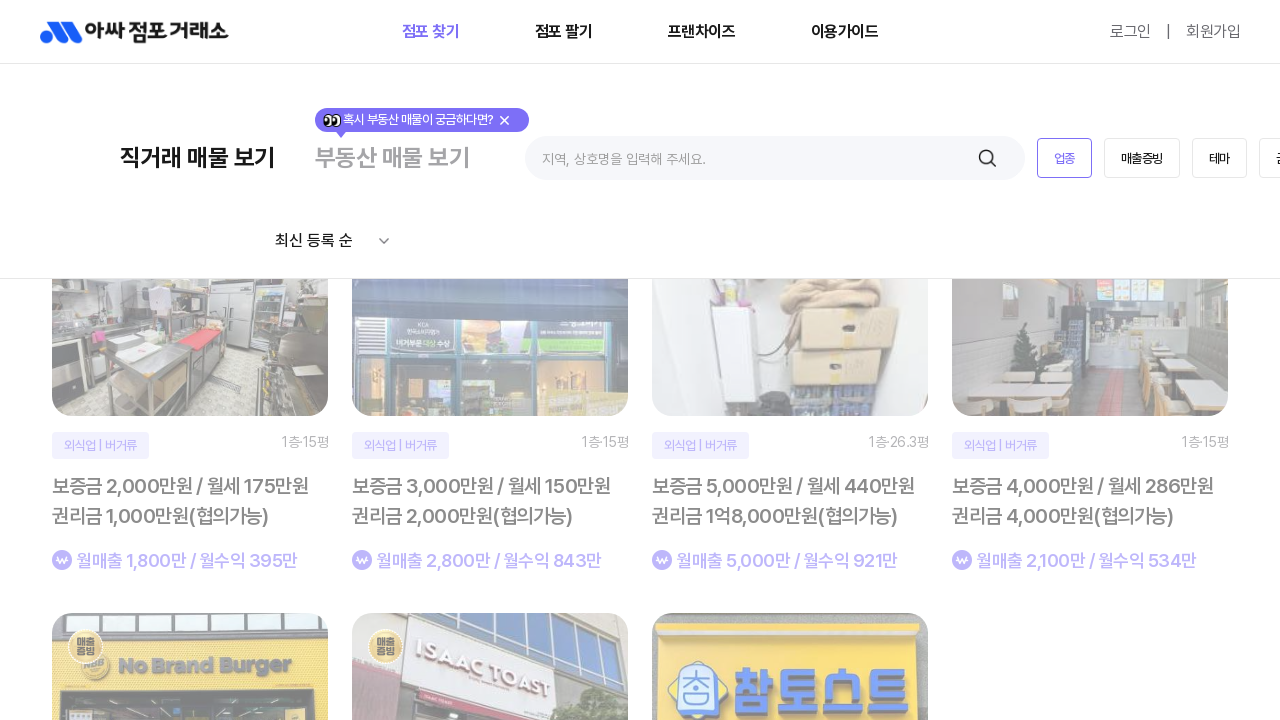

Waited 2 seconds for content to load
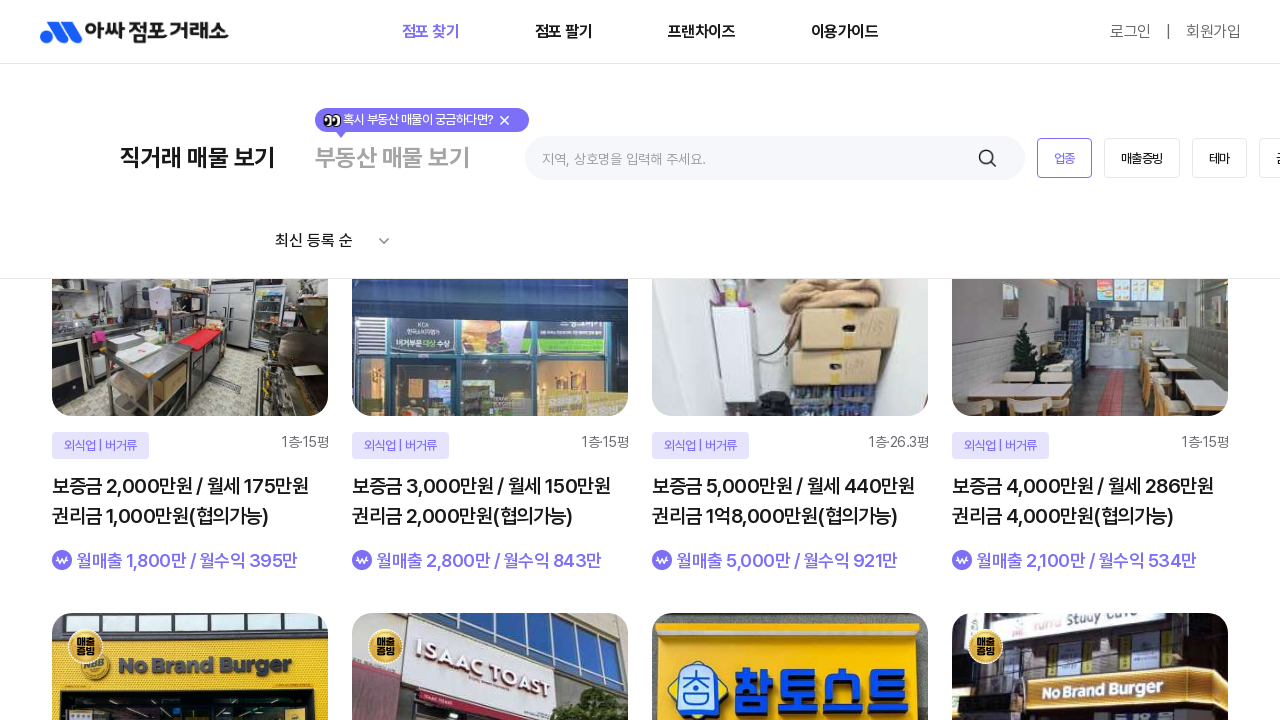

Checked grid list height for new content
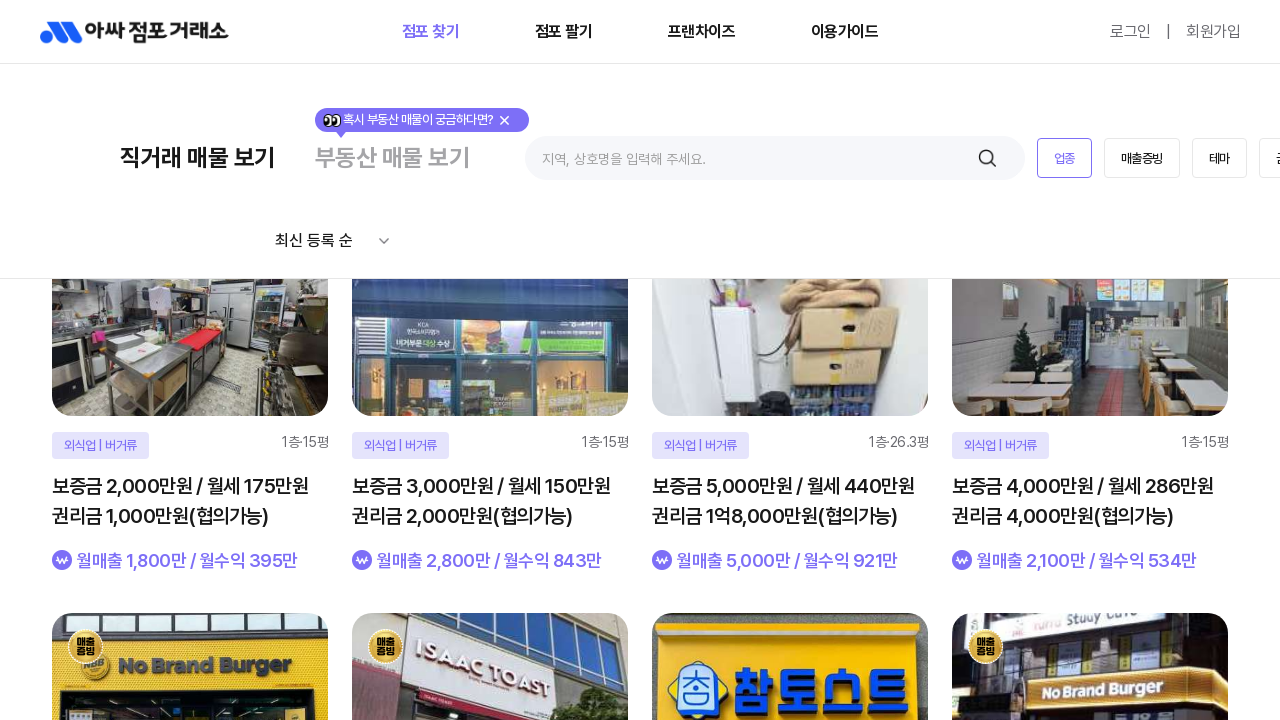

Scrolled grid list container to bottom
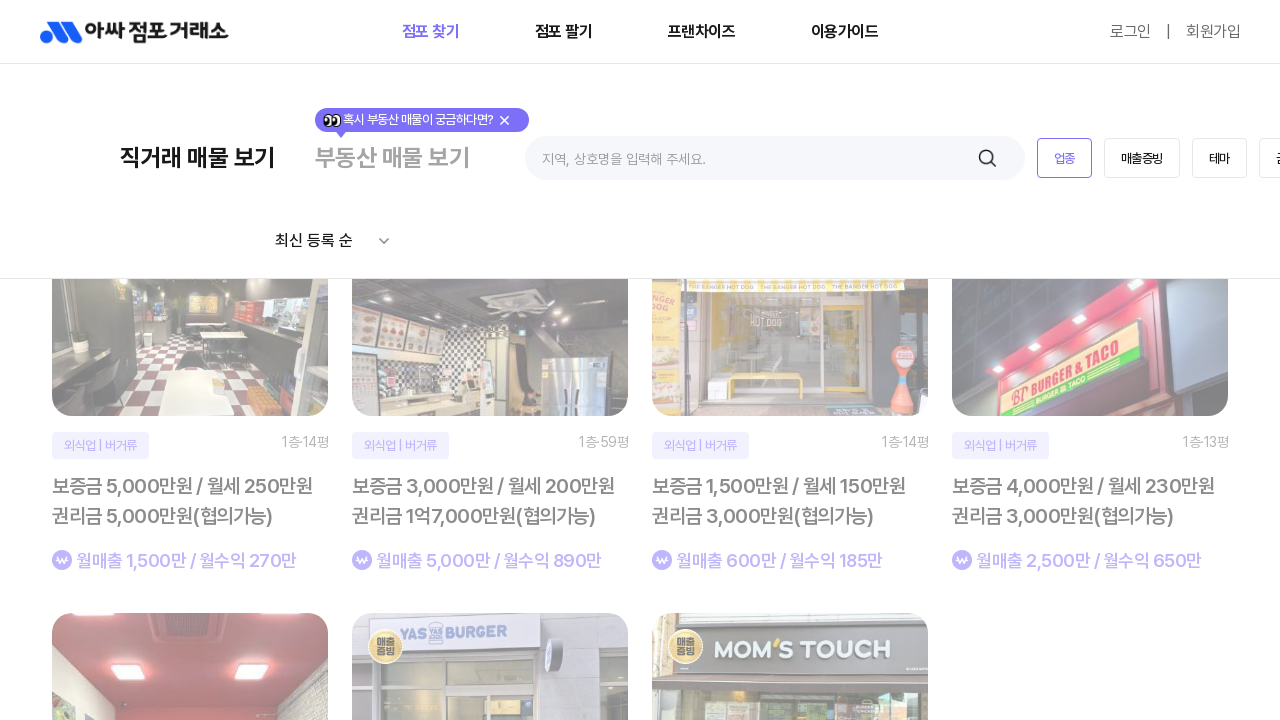

Waited 2 seconds for content to load
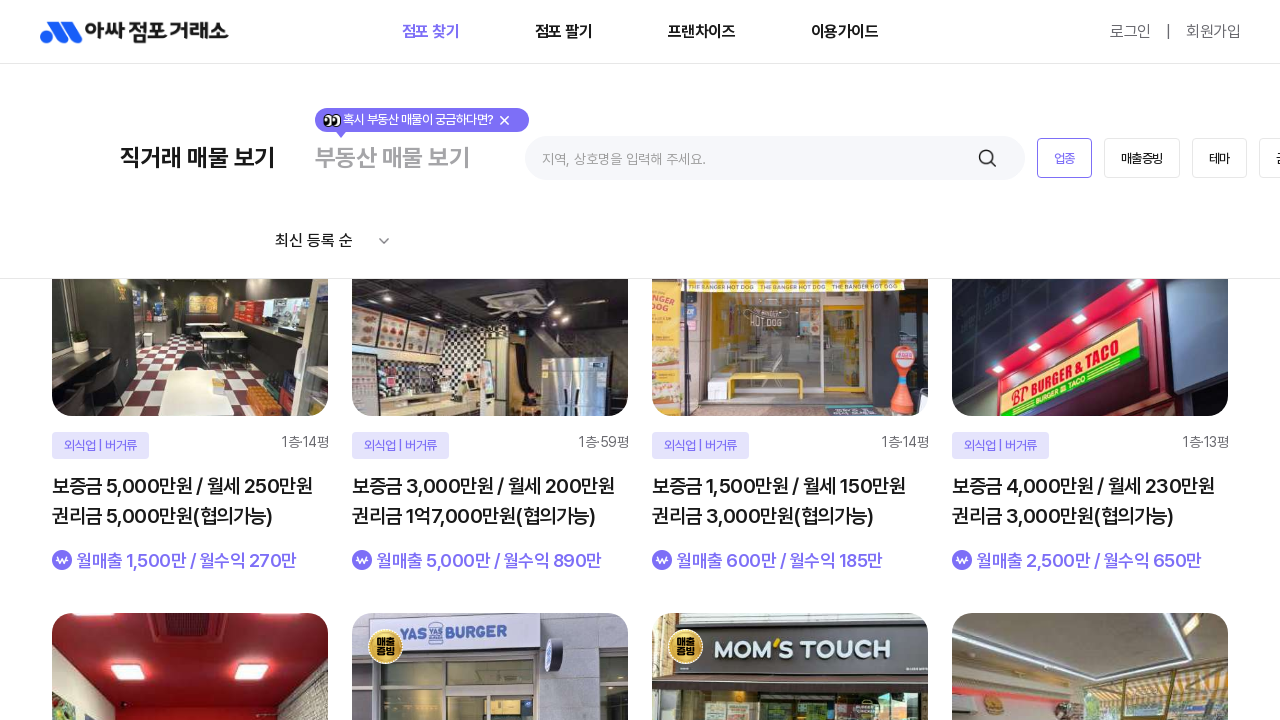

Checked grid list height for new content
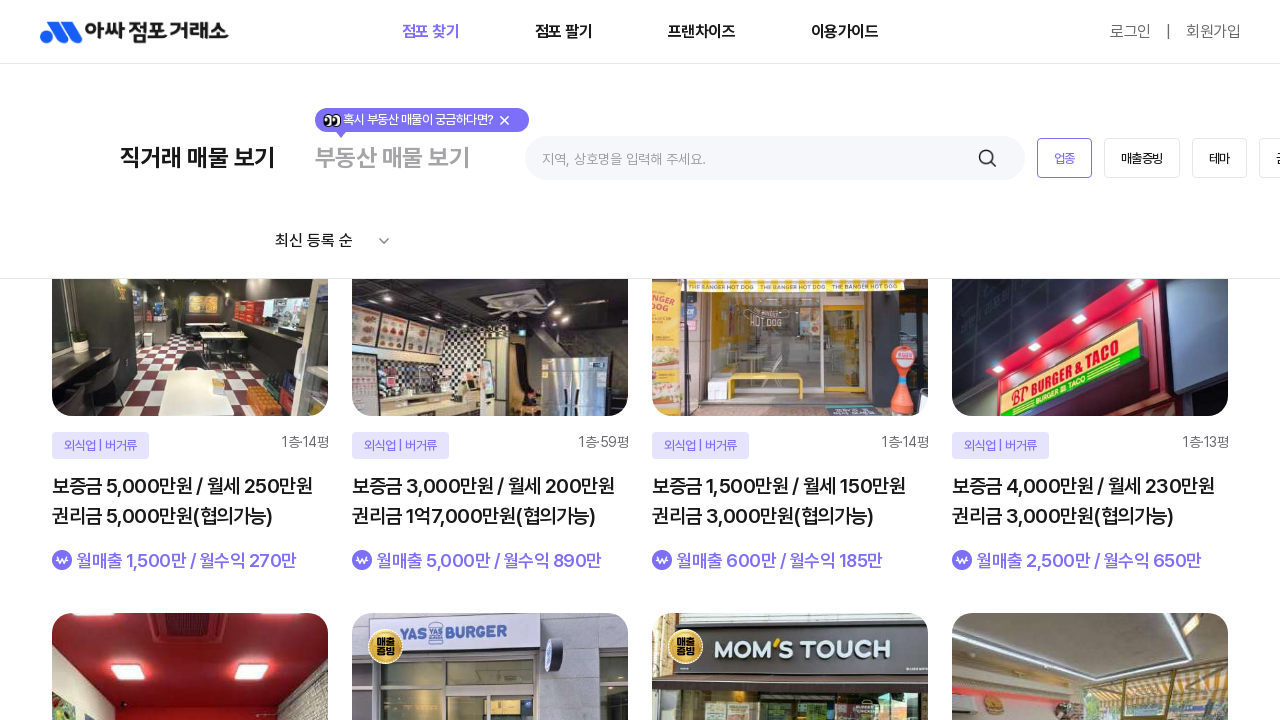

Scrolled grid list container to bottom
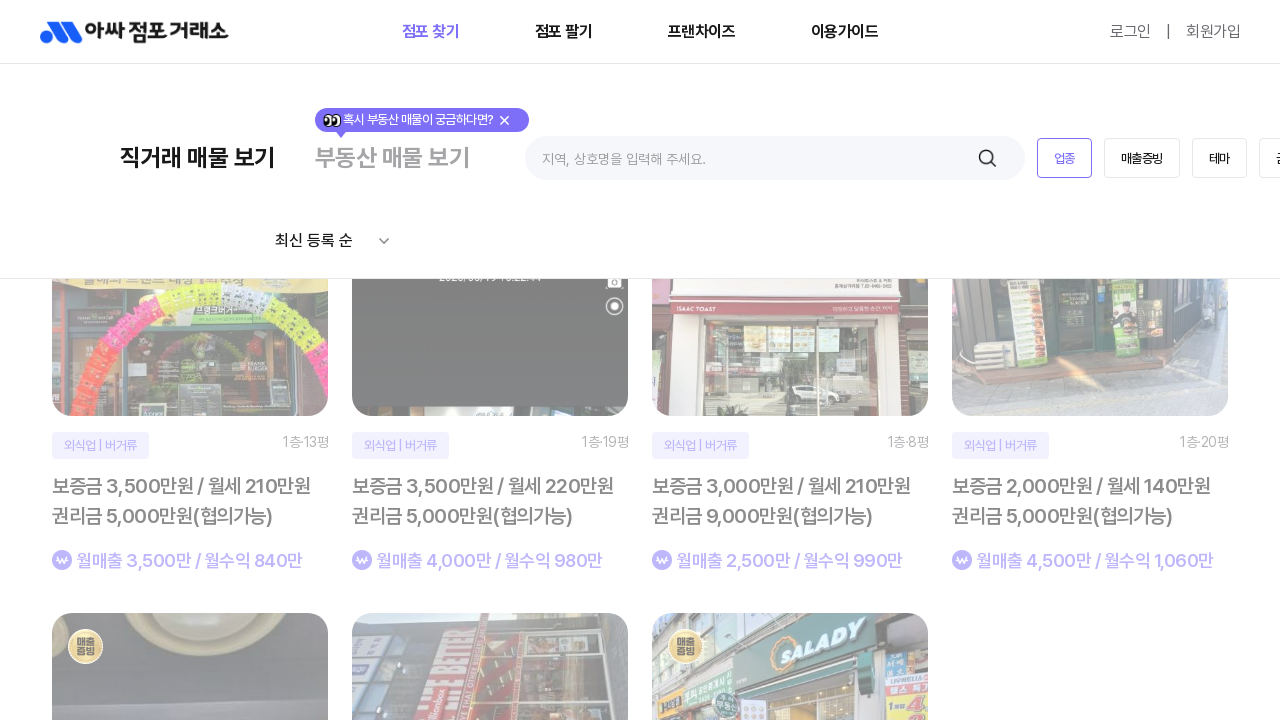

Waited 2 seconds for content to load
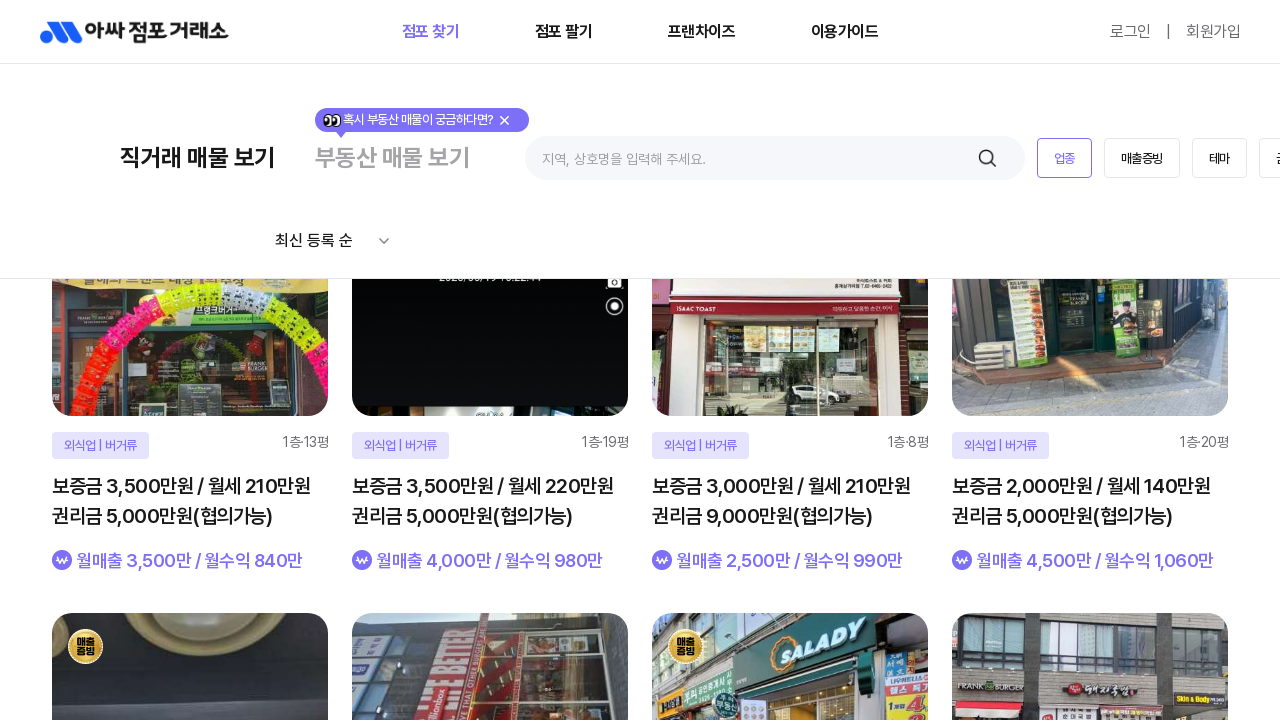

Checked grid list height for new content
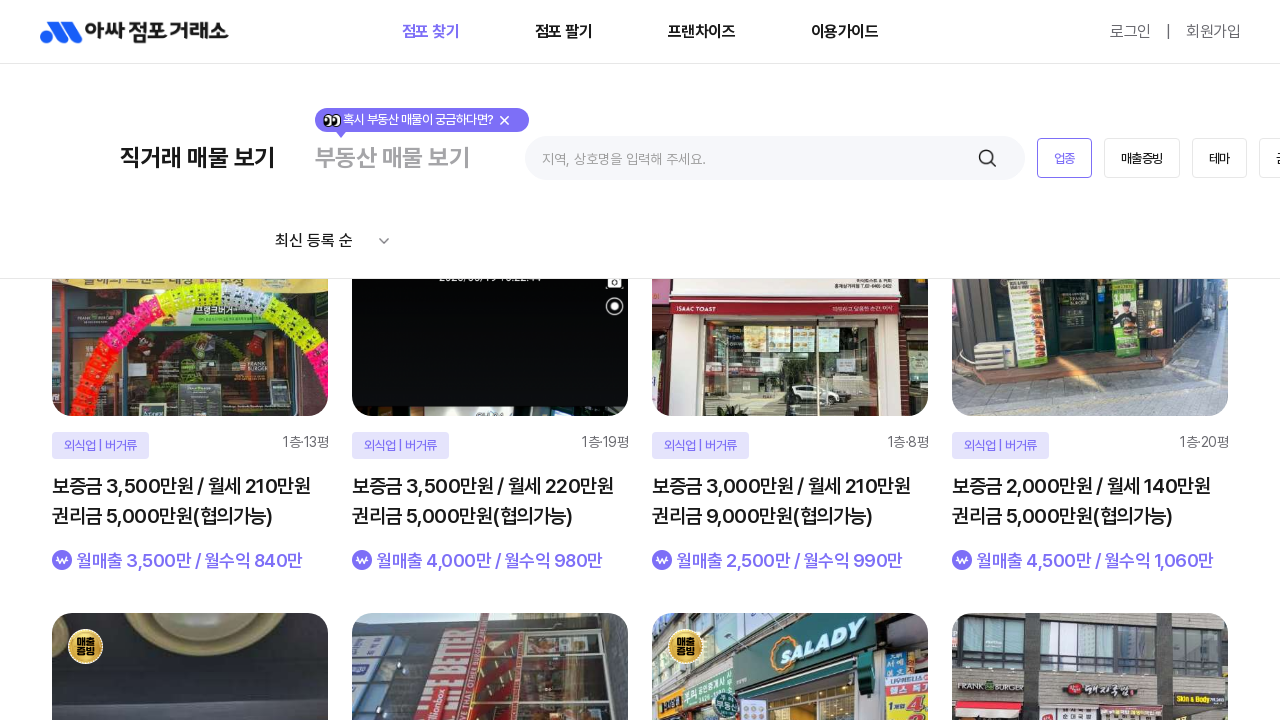

Scrolled grid list container to bottom
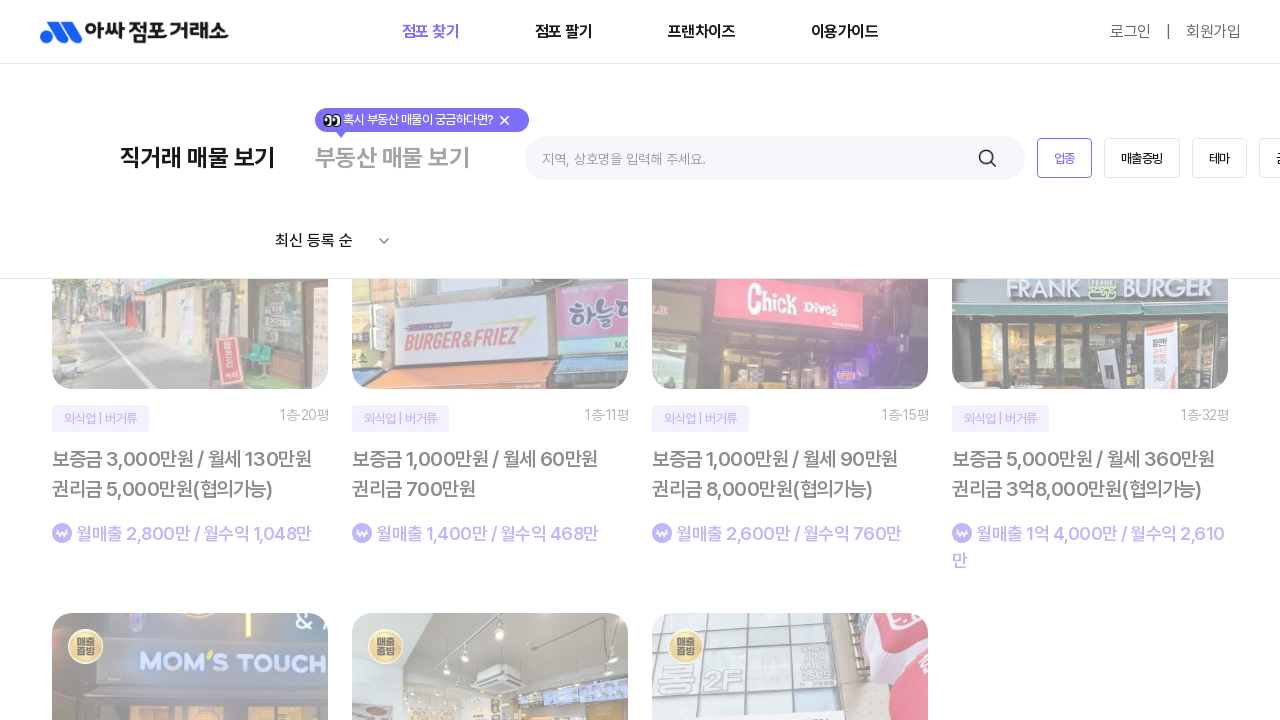

Waited 2 seconds for content to load
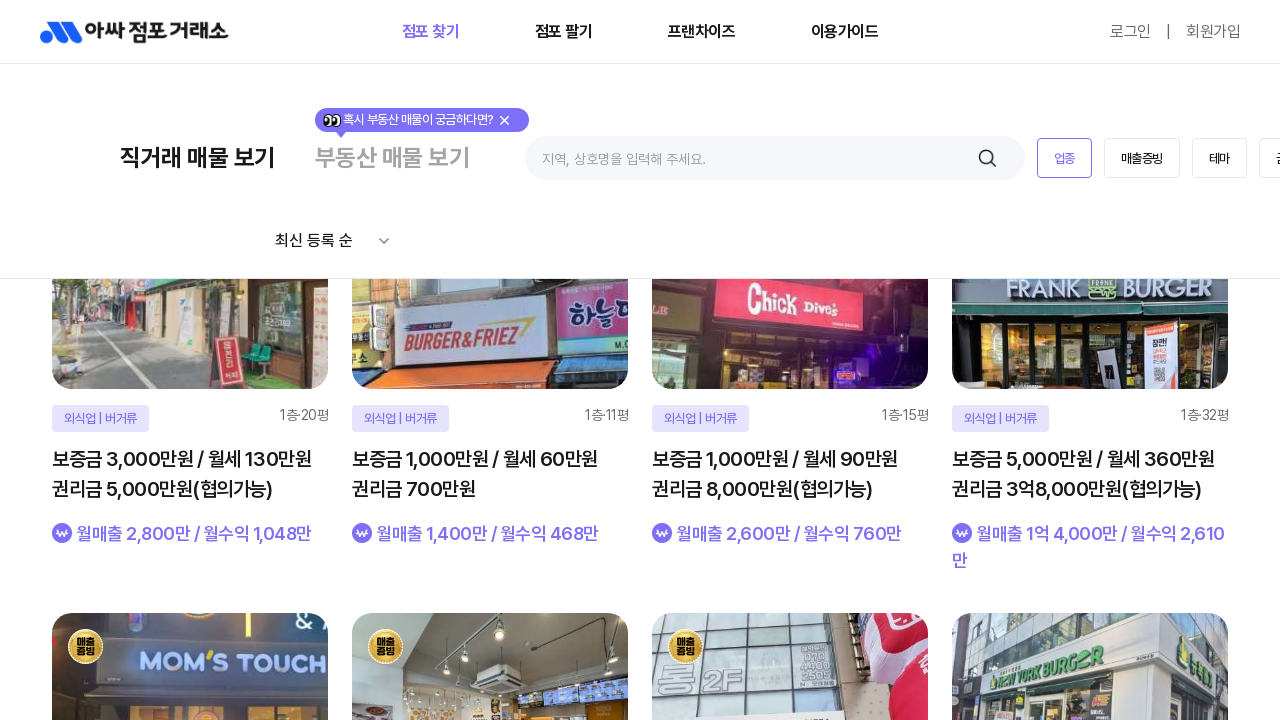

Checked grid list height for new content
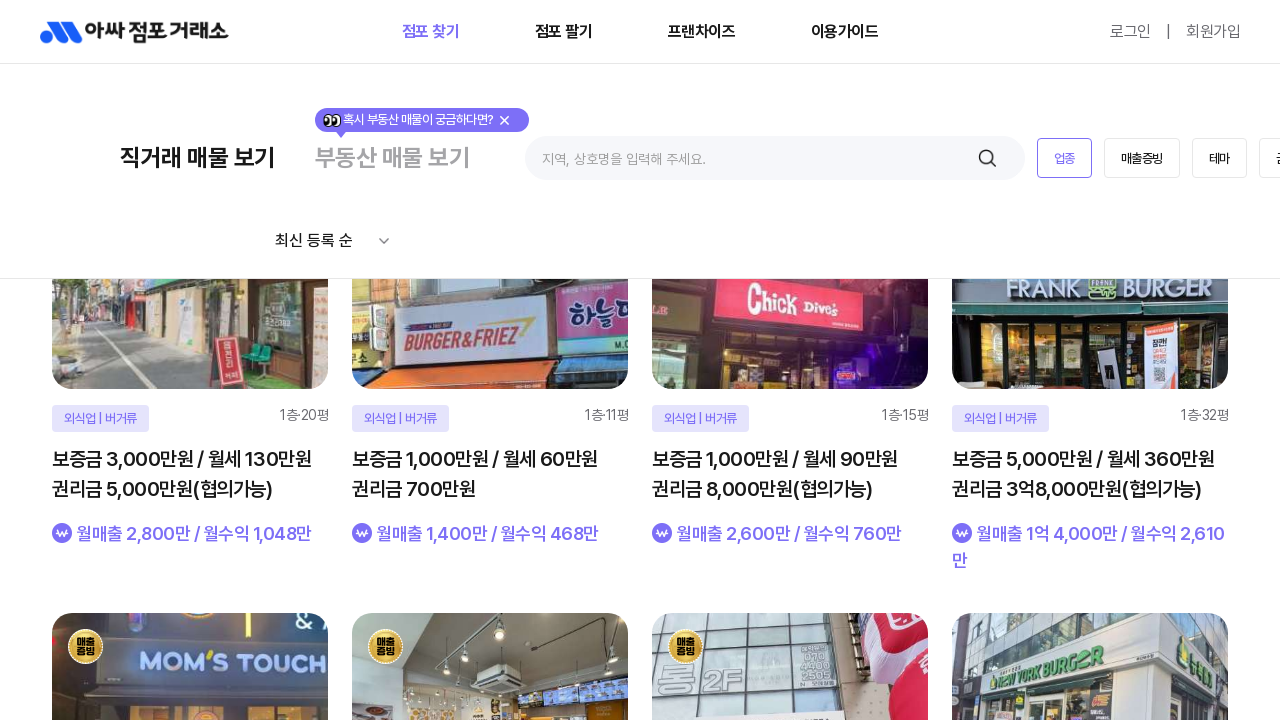

Scrolled grid list container to bottom
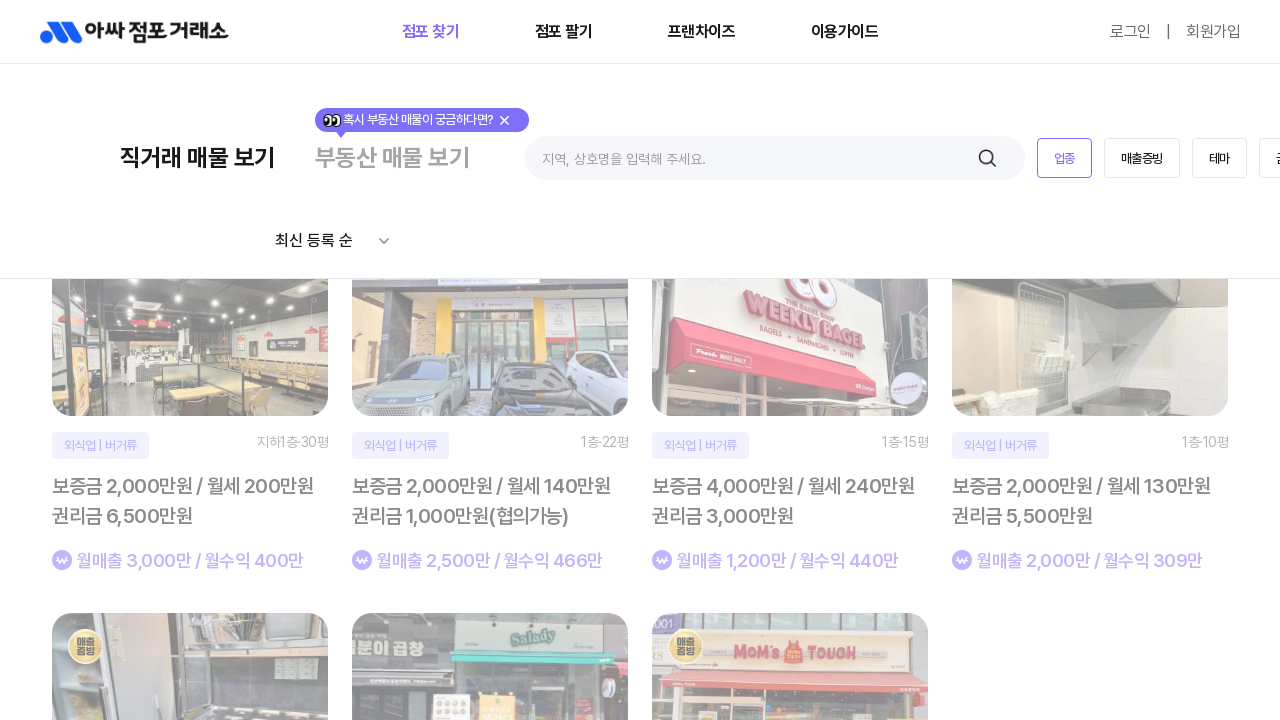

Waited 2 seconds for content to load
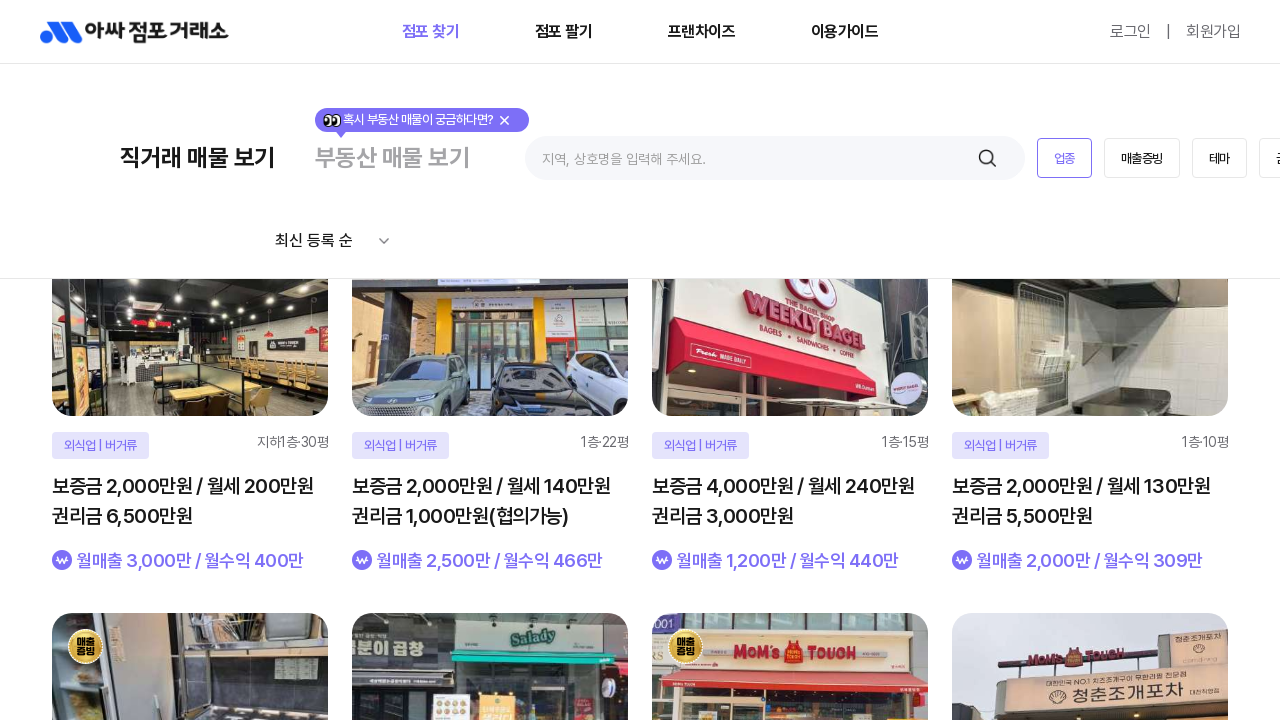

Checked grid list height for new content
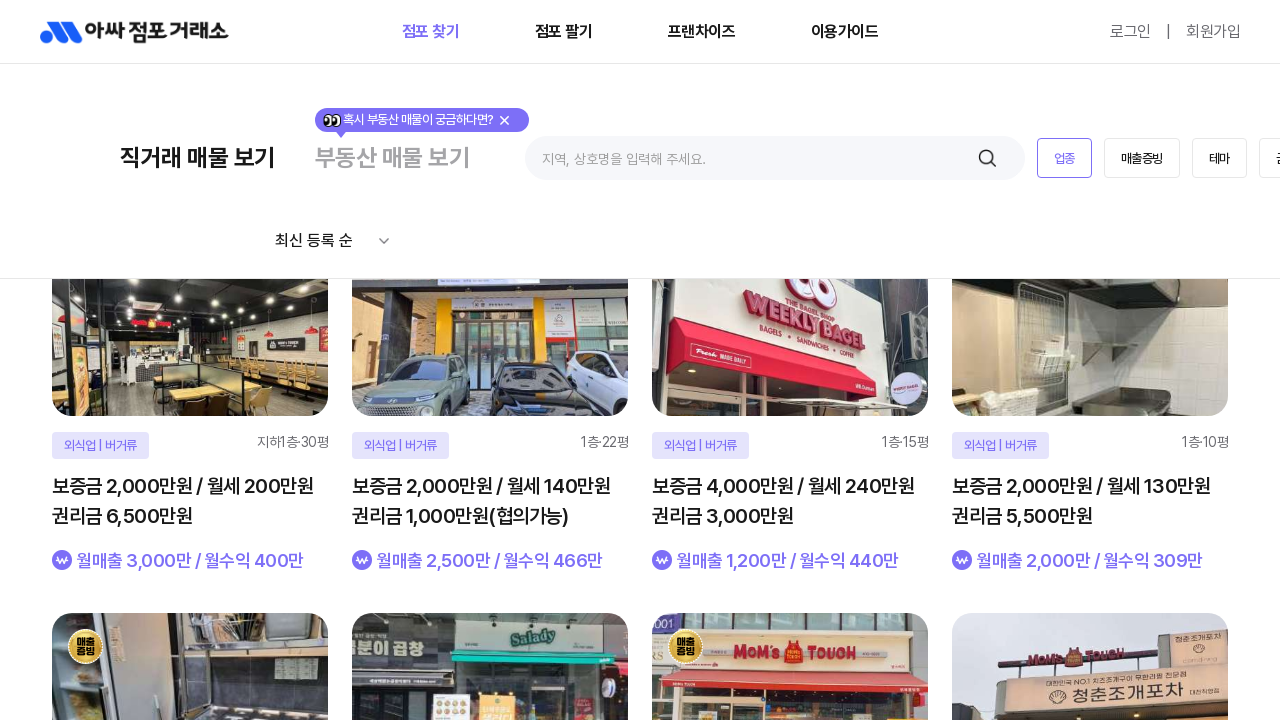

Scrolled grid list container to bottom
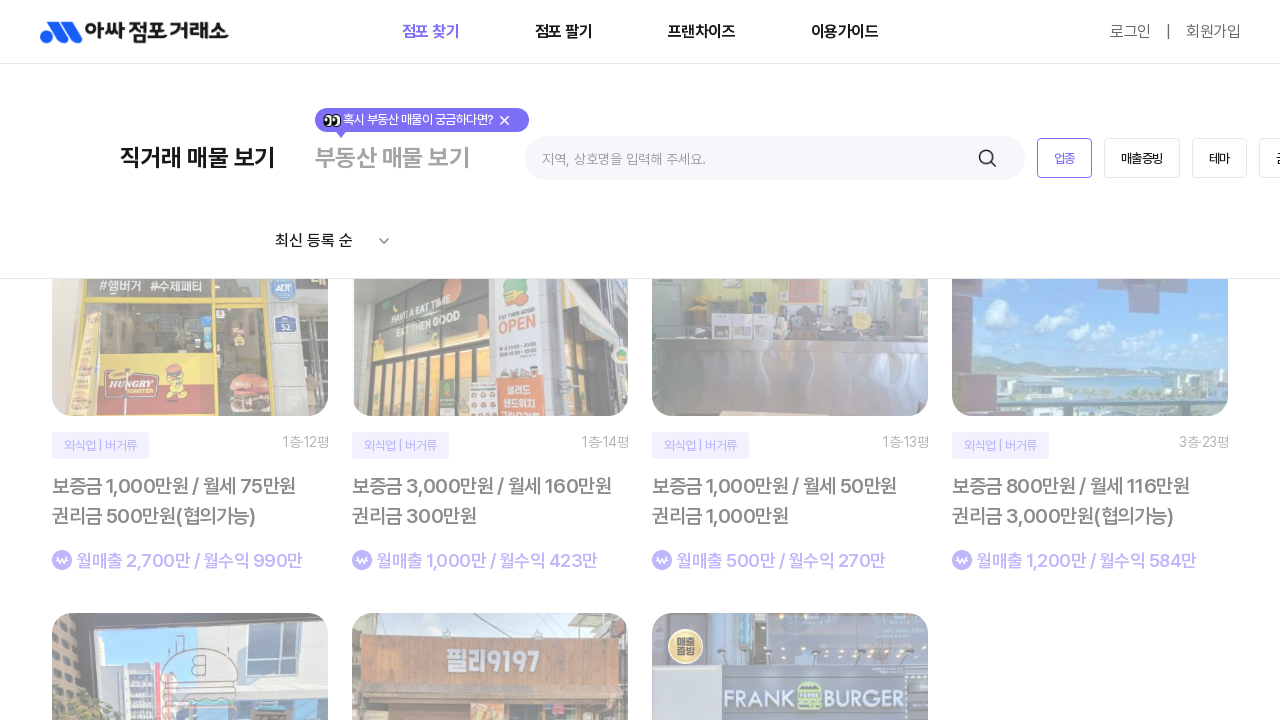

Waited 2 seconds for content to load
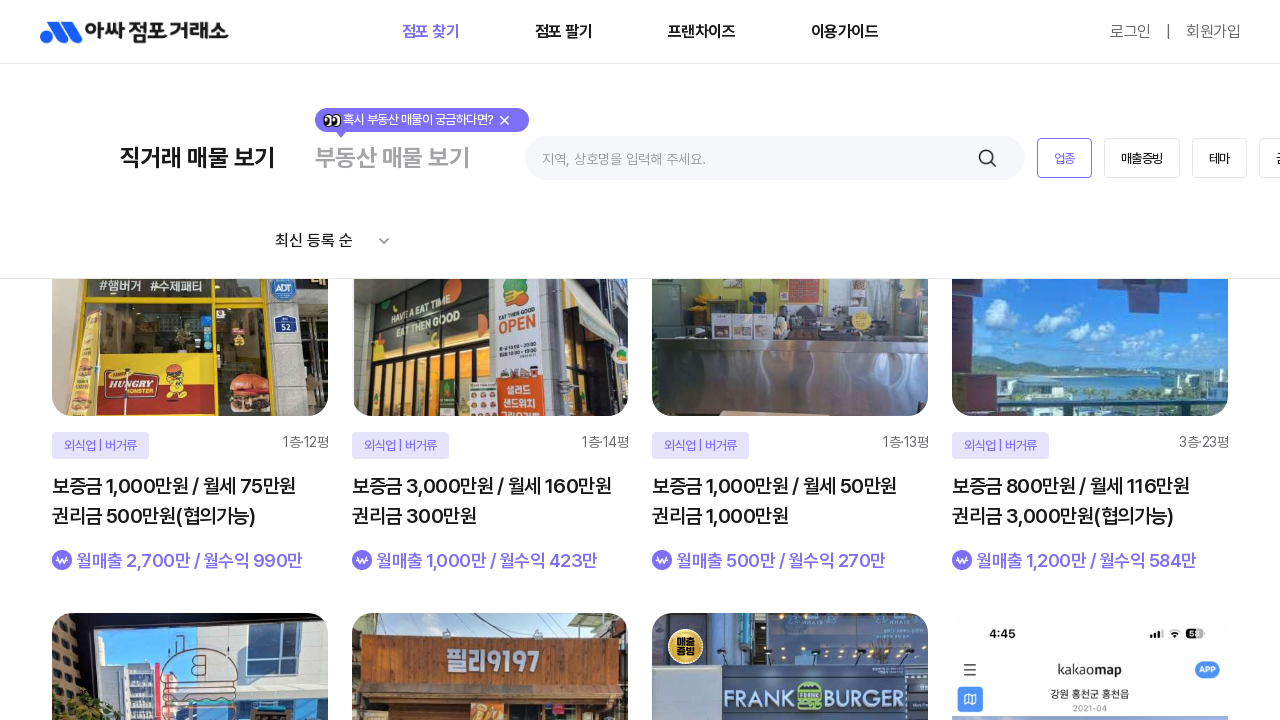

Checked grid list height for new content
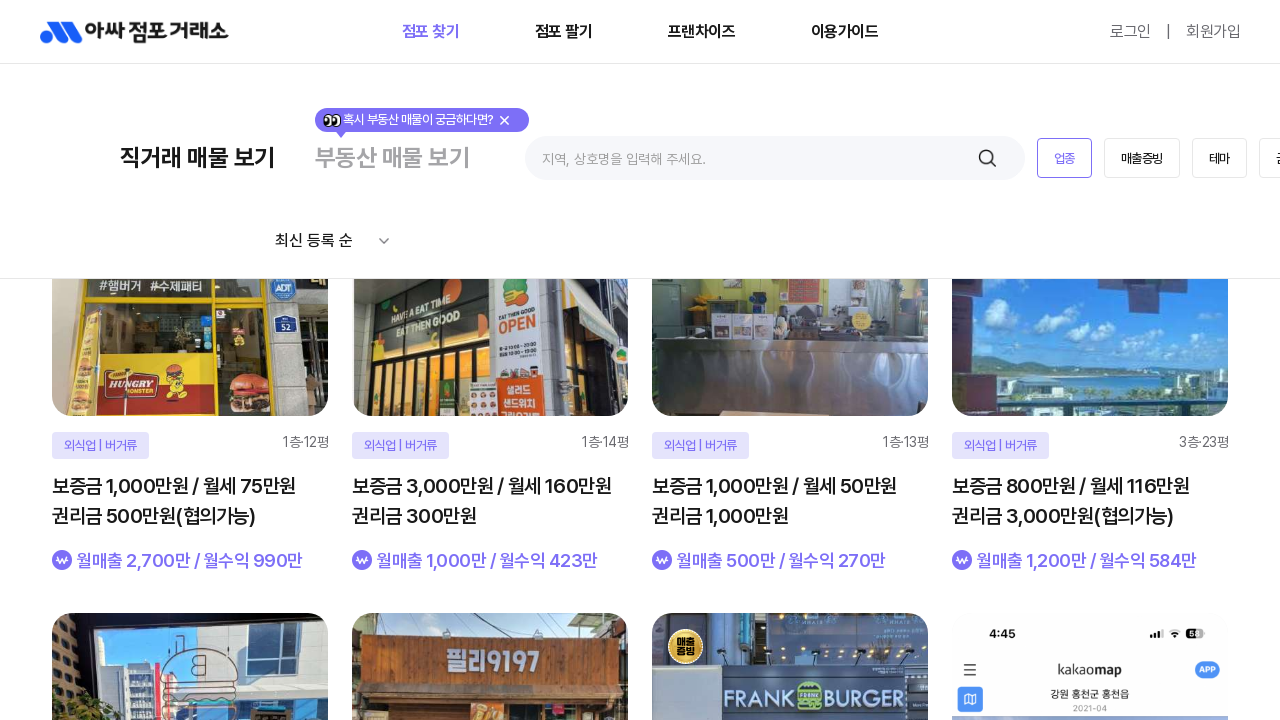

Scrolled grid list container to bottom
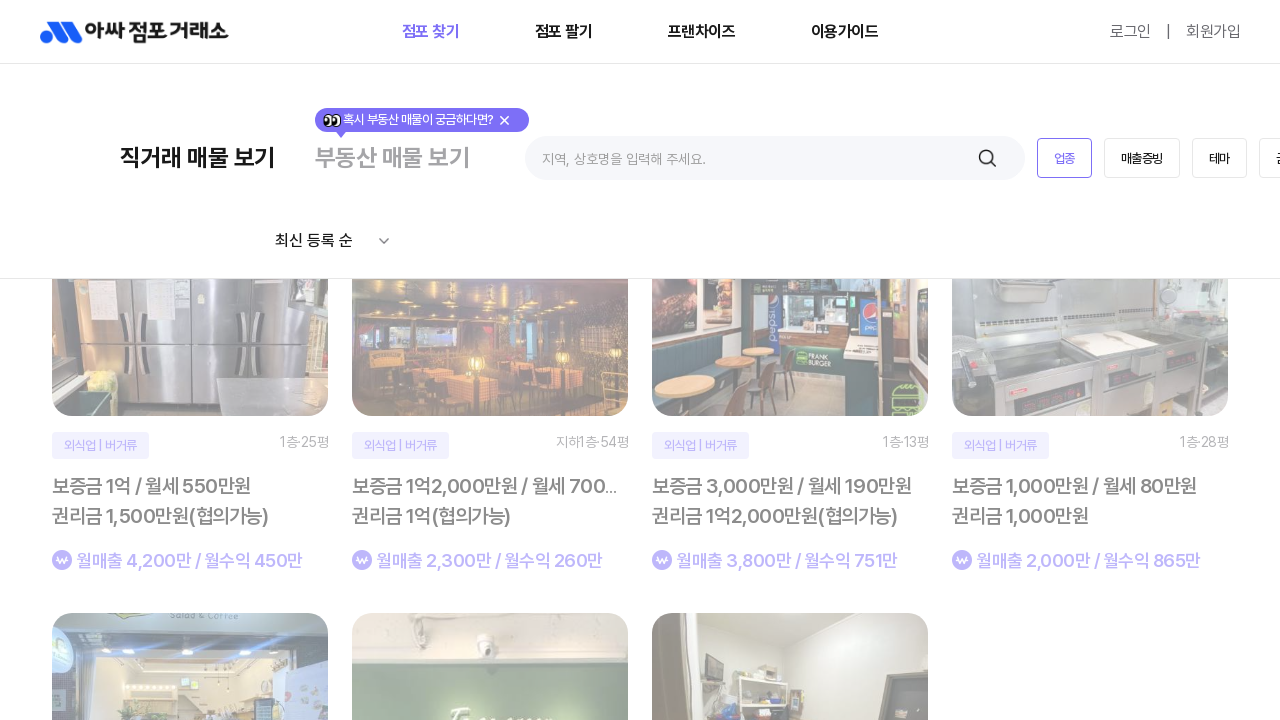

Waited 2 seconds for content to load
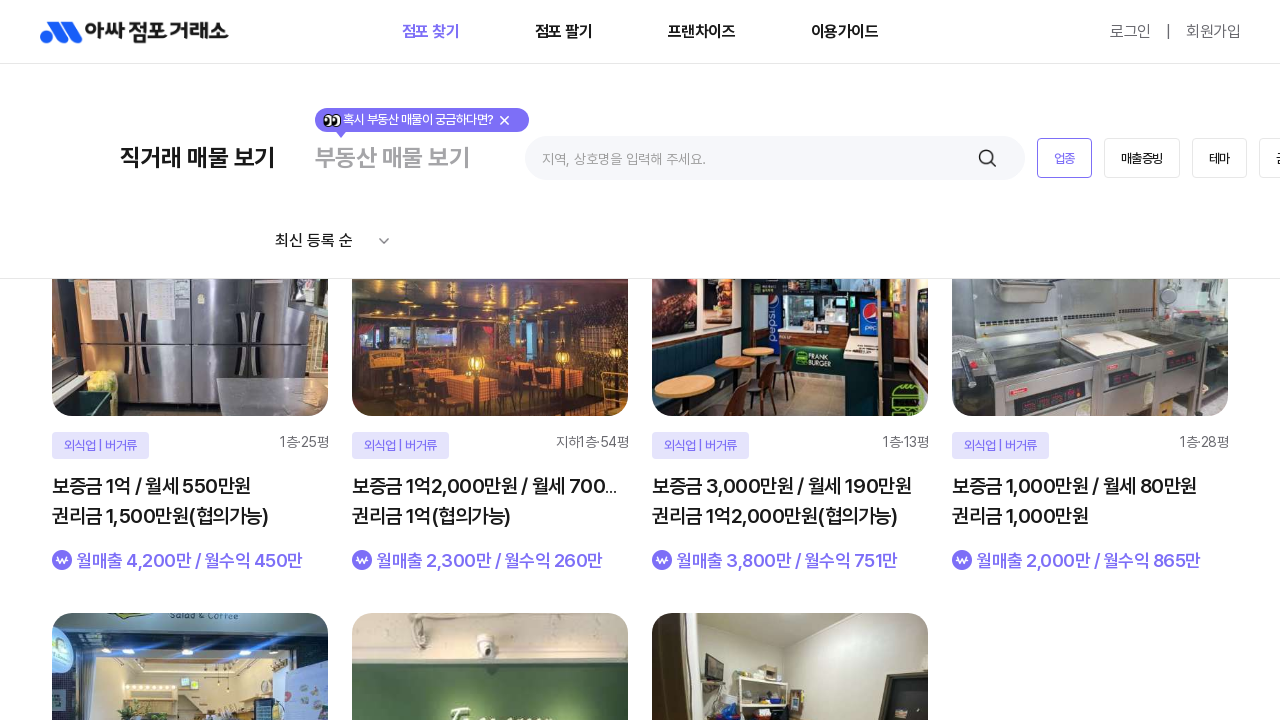

Checked grid list height for new content
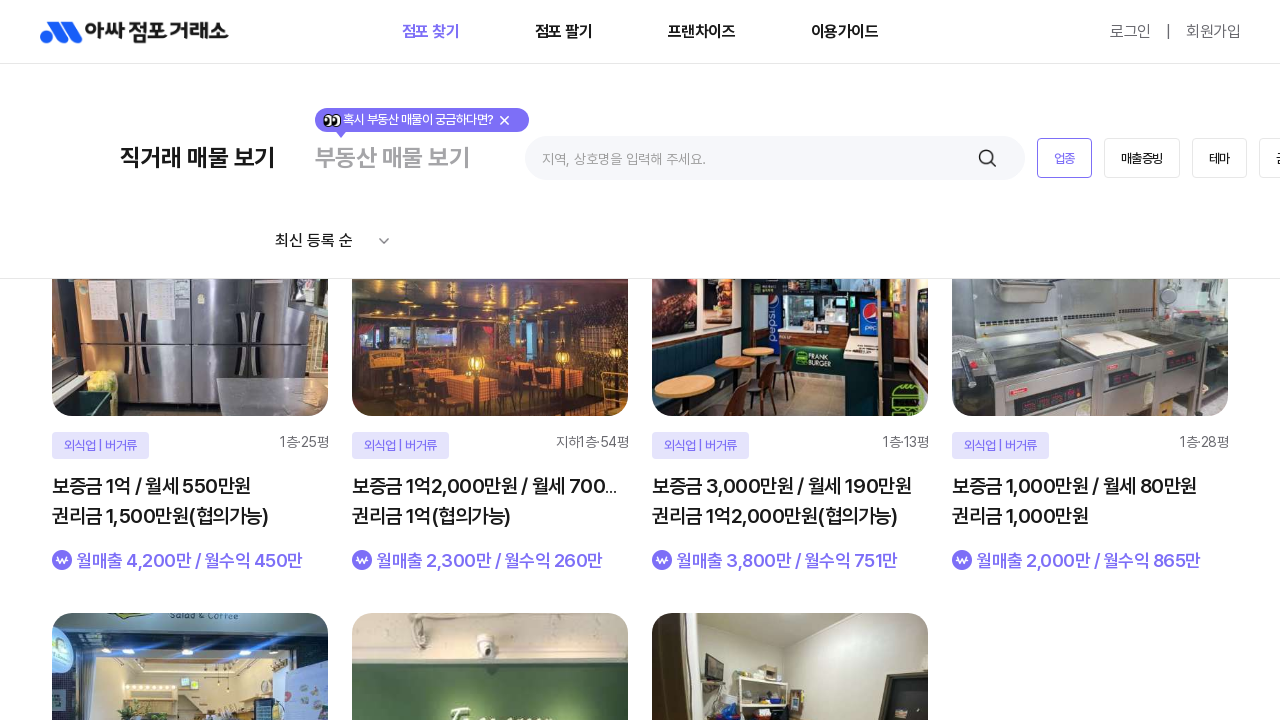

Reached end of scrollable content - no new items loaded
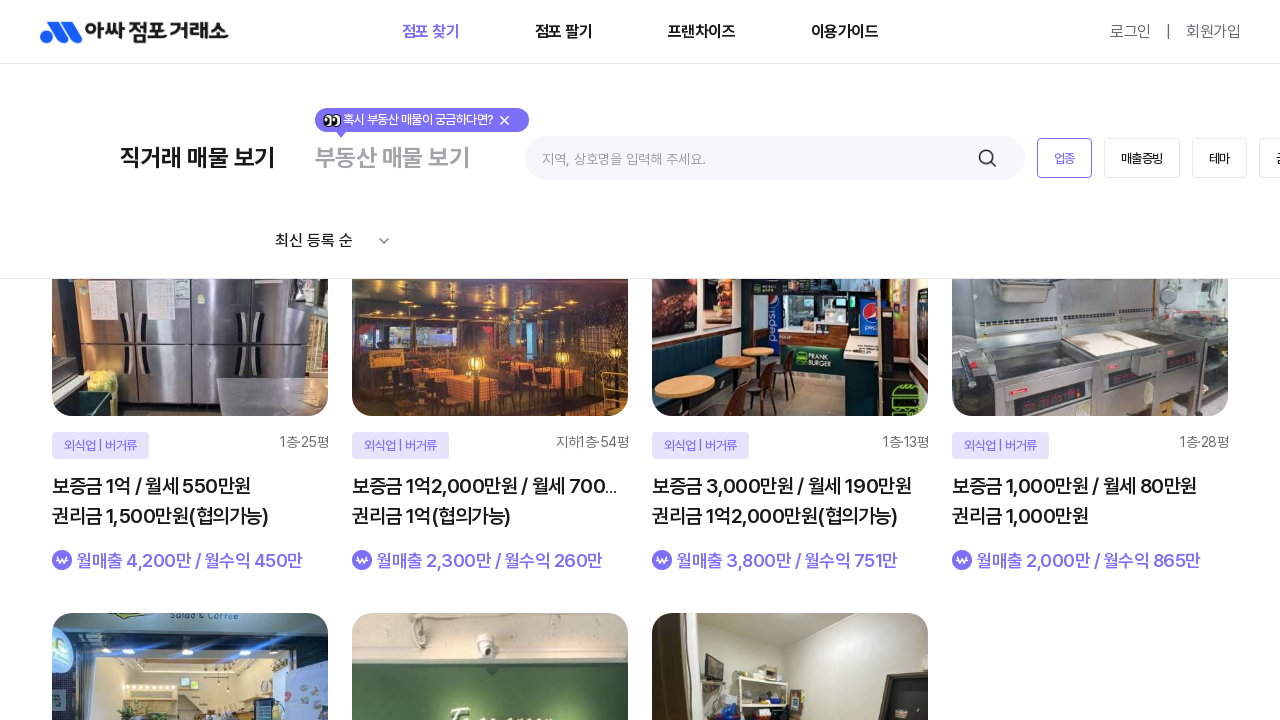

Verified grid items are loaded and visible
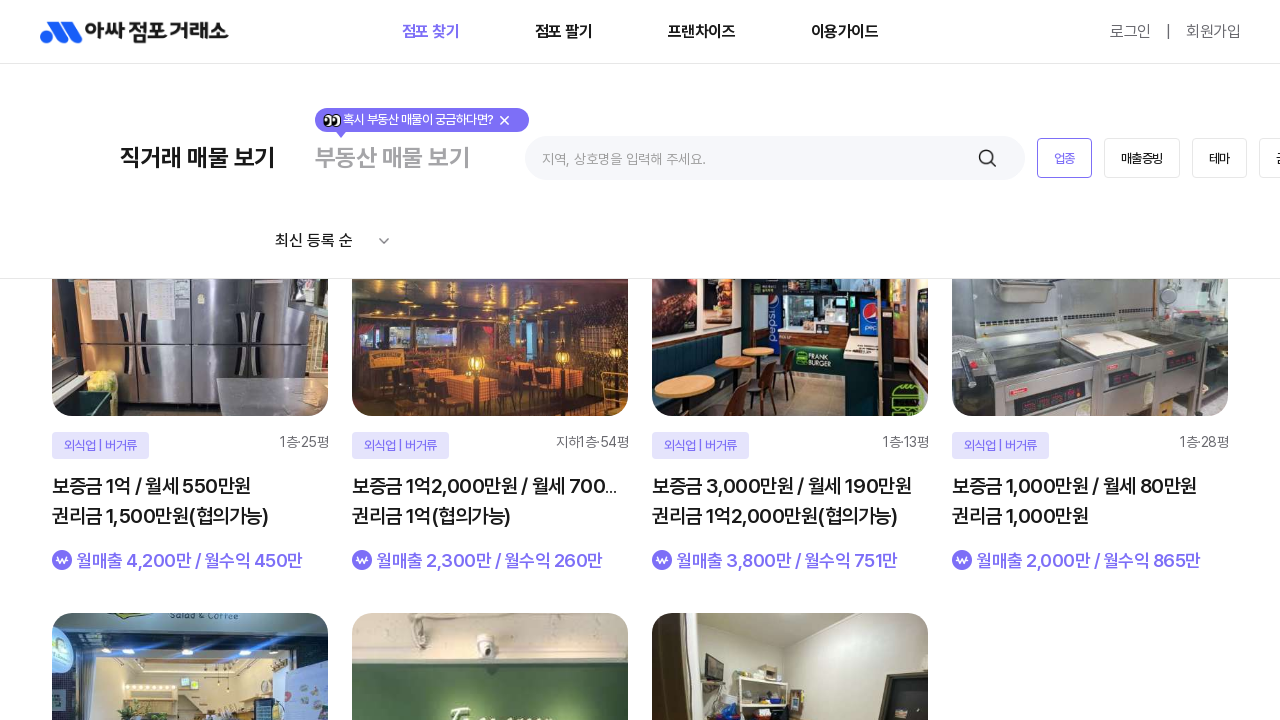

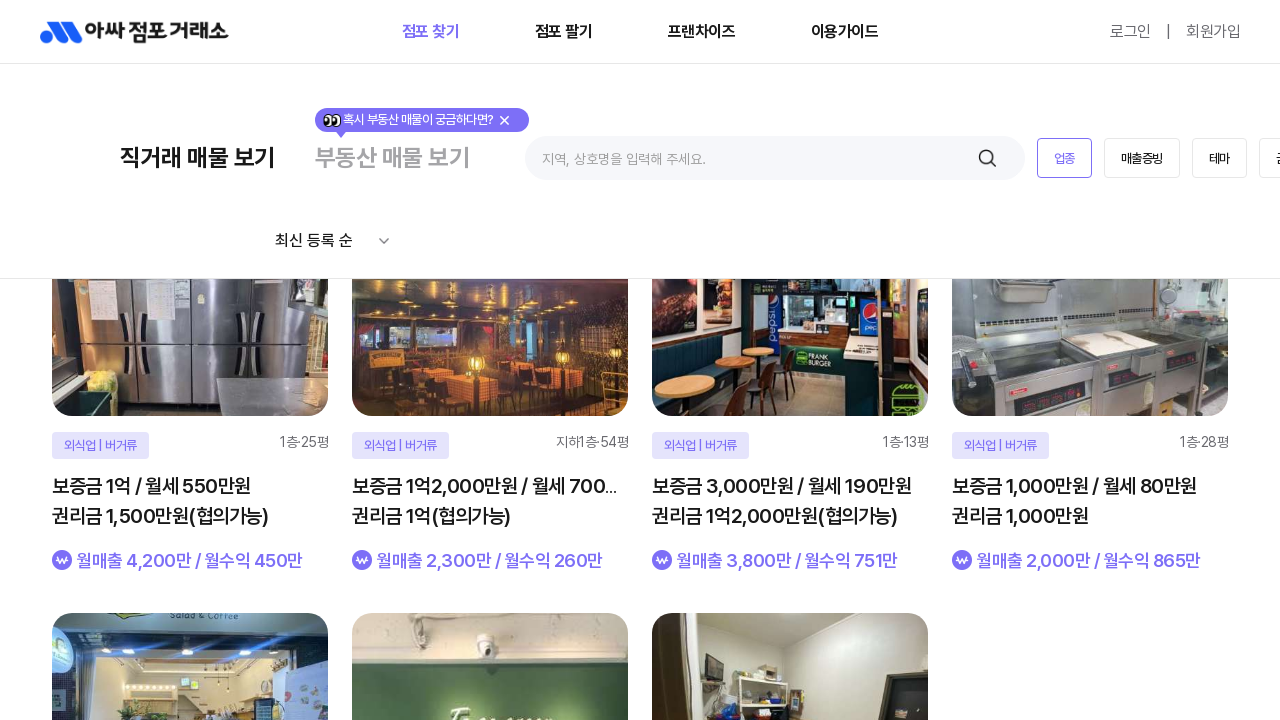